Tests dropdown selection functionality by clicking on the Tutorials dropdown button and selecting JavaScript option from the dropdown menu

Starting URL: https://seleniumpractise.blogspot.com/2016/08/bootstrap-dropdown-example-for-selenium.html

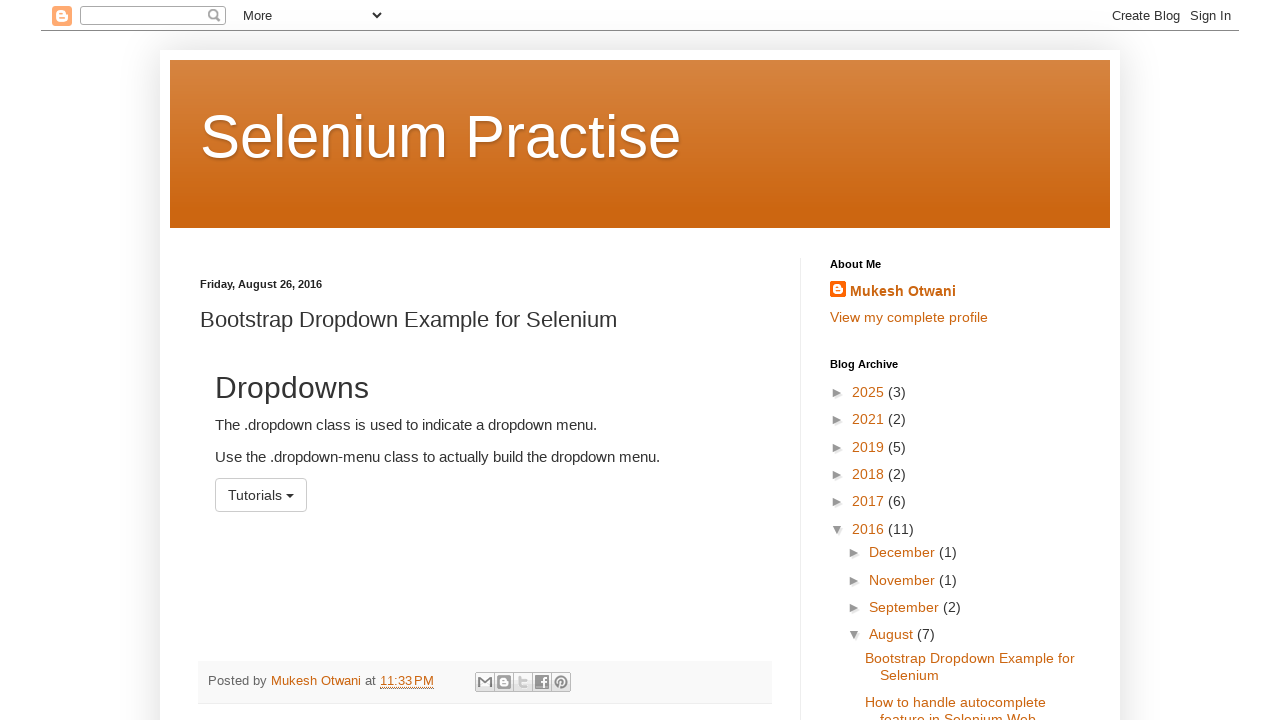

Clicked on Tutorials dropdown button to open the menu at (261, 495) on xpath=//button[normalize-space()='Tutorials']
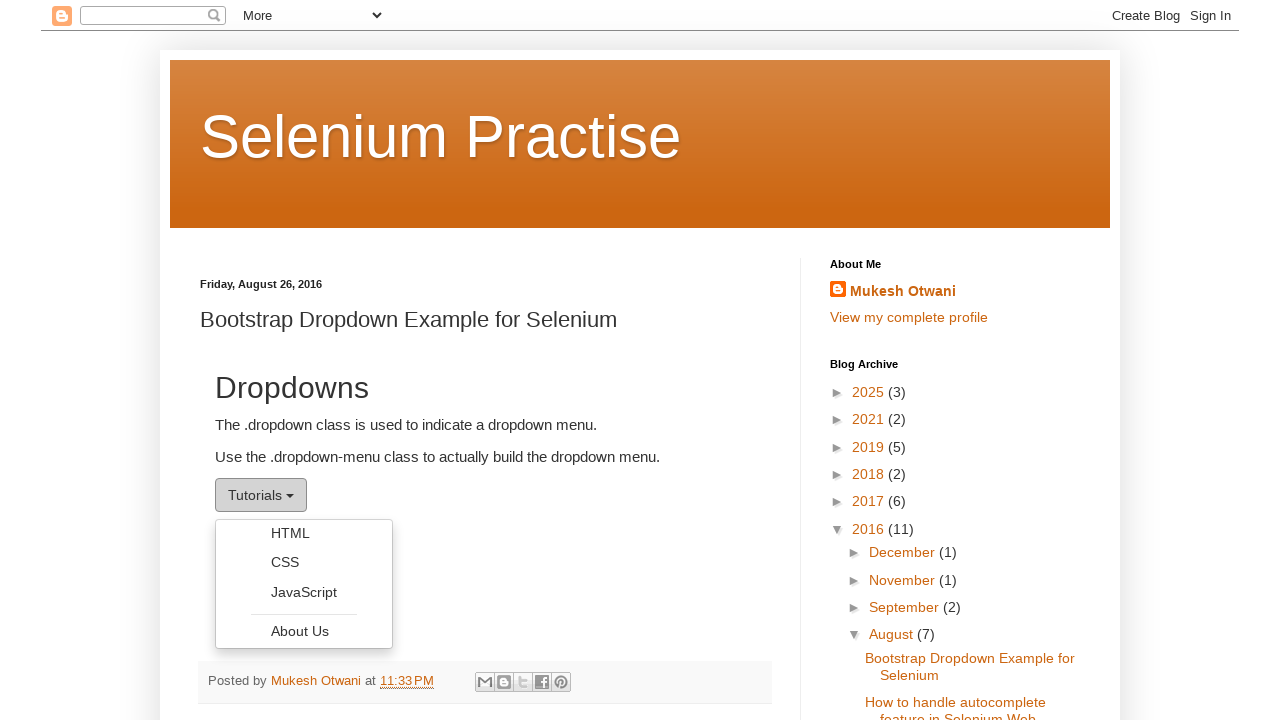

Located all dropdown option elements
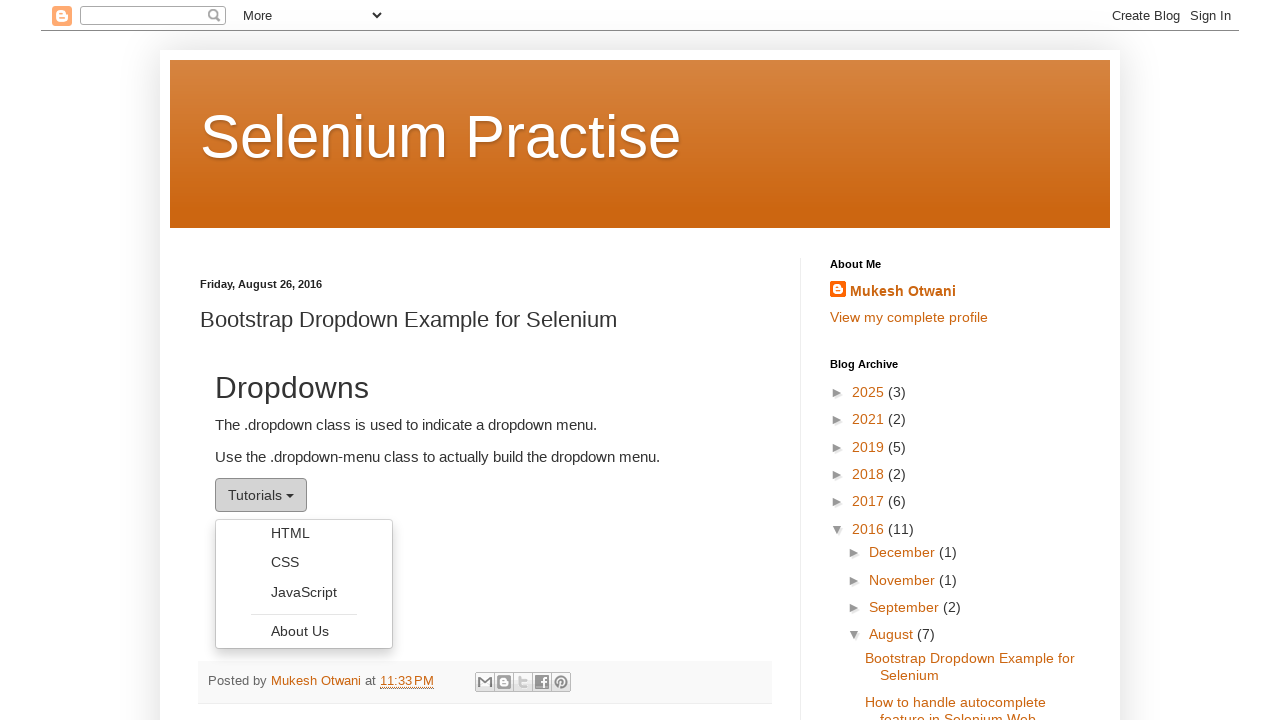

Selected JavaScript option from the dropdown menu at (304, 592) on xpath=//li[@role='presentation'] >> nth=2
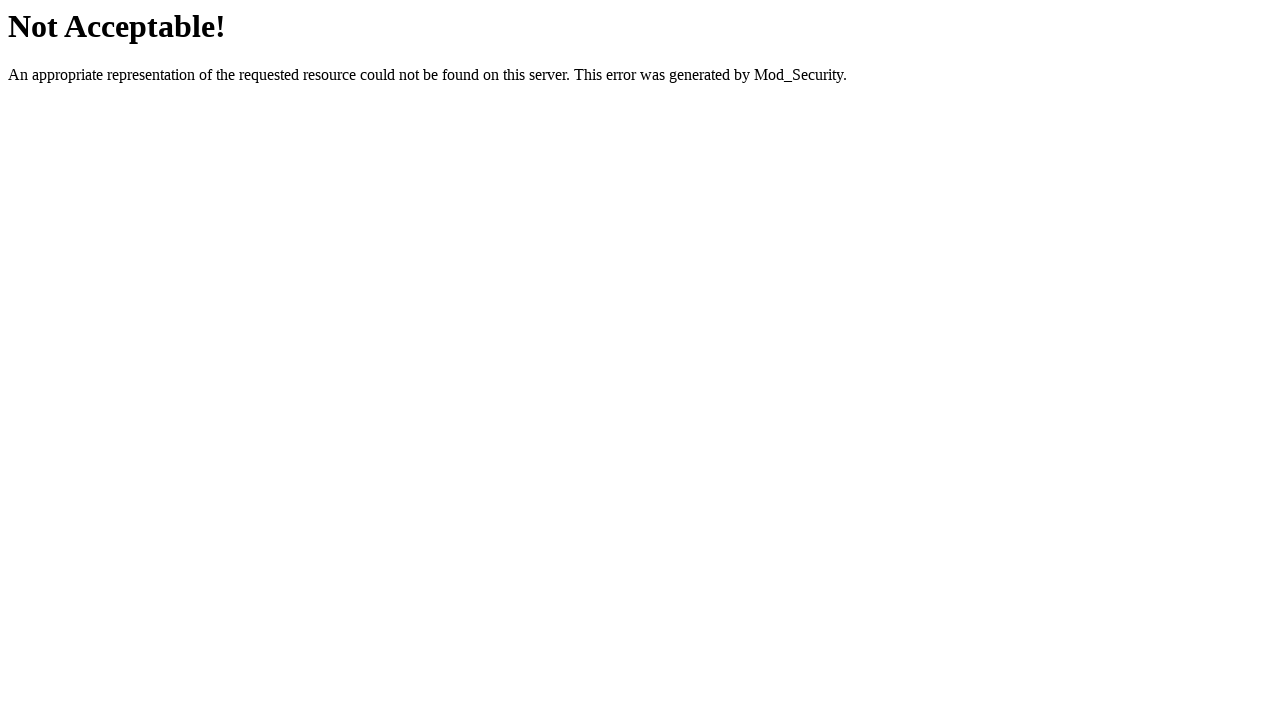

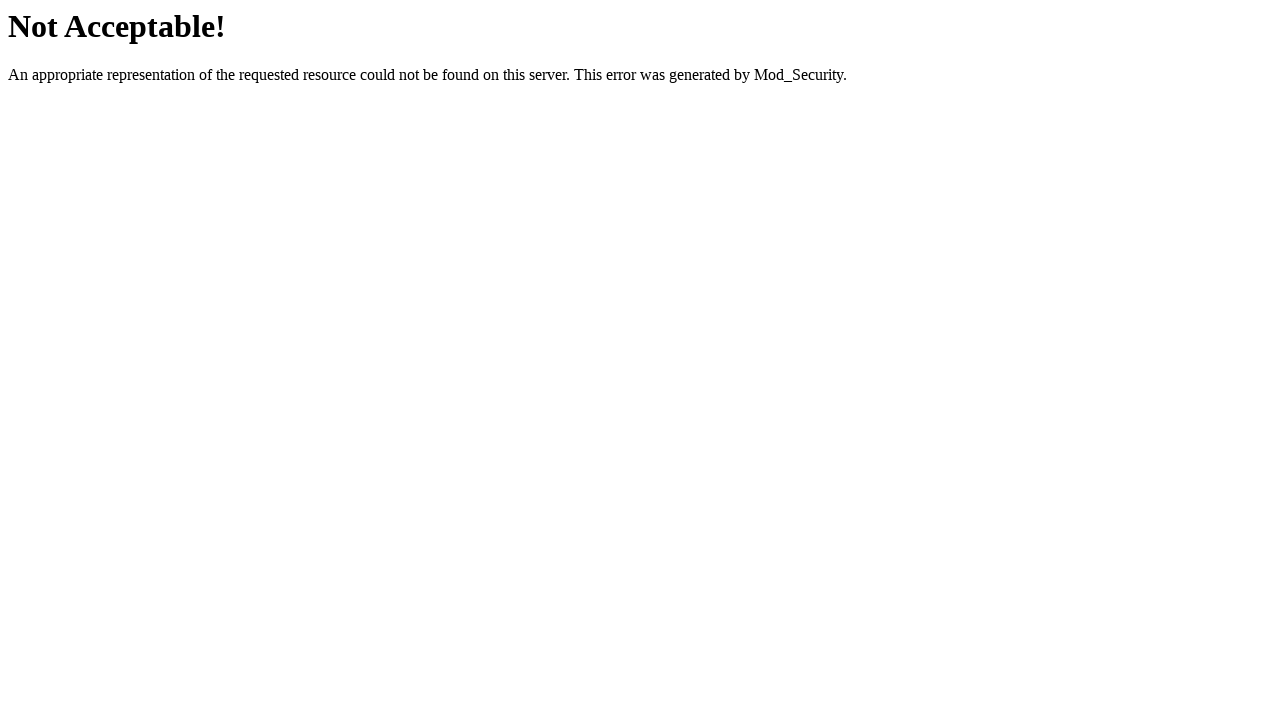